Tests dropdown functionality on DemoQA select menu page by verifying dropdown options exist, checking for a specific option "Black", and selecting "Yellow" from the dropdown

Starting URL: https://demoqa.com/select-menu

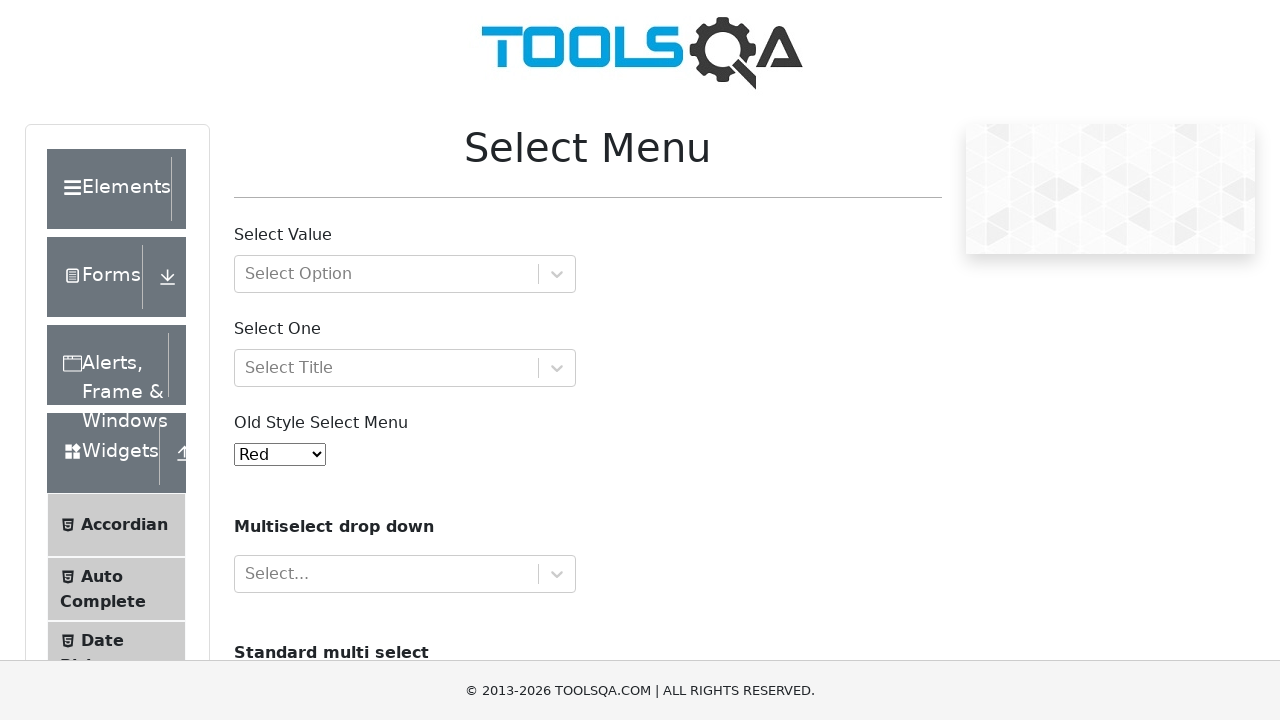

Waited for dropdown selector #oldSelectMenu to be visible
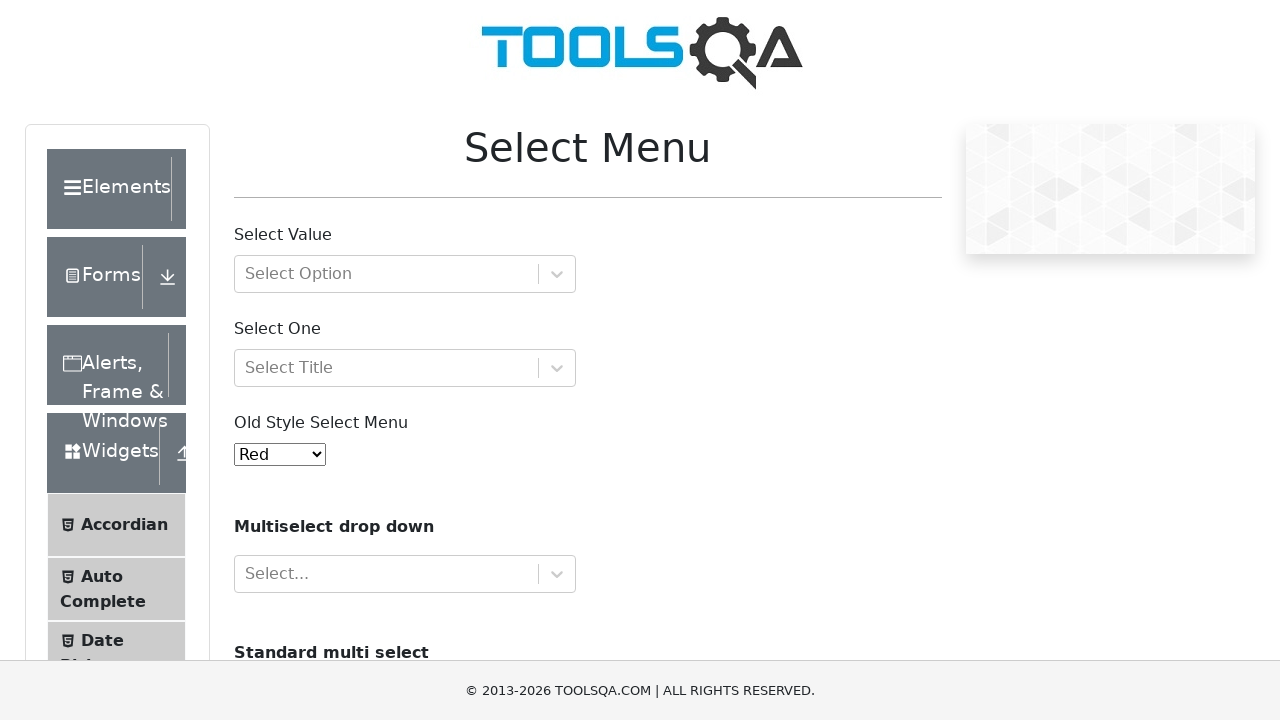

Selected 'Yellow' option from the dropdown menu on #oldSelectMenu
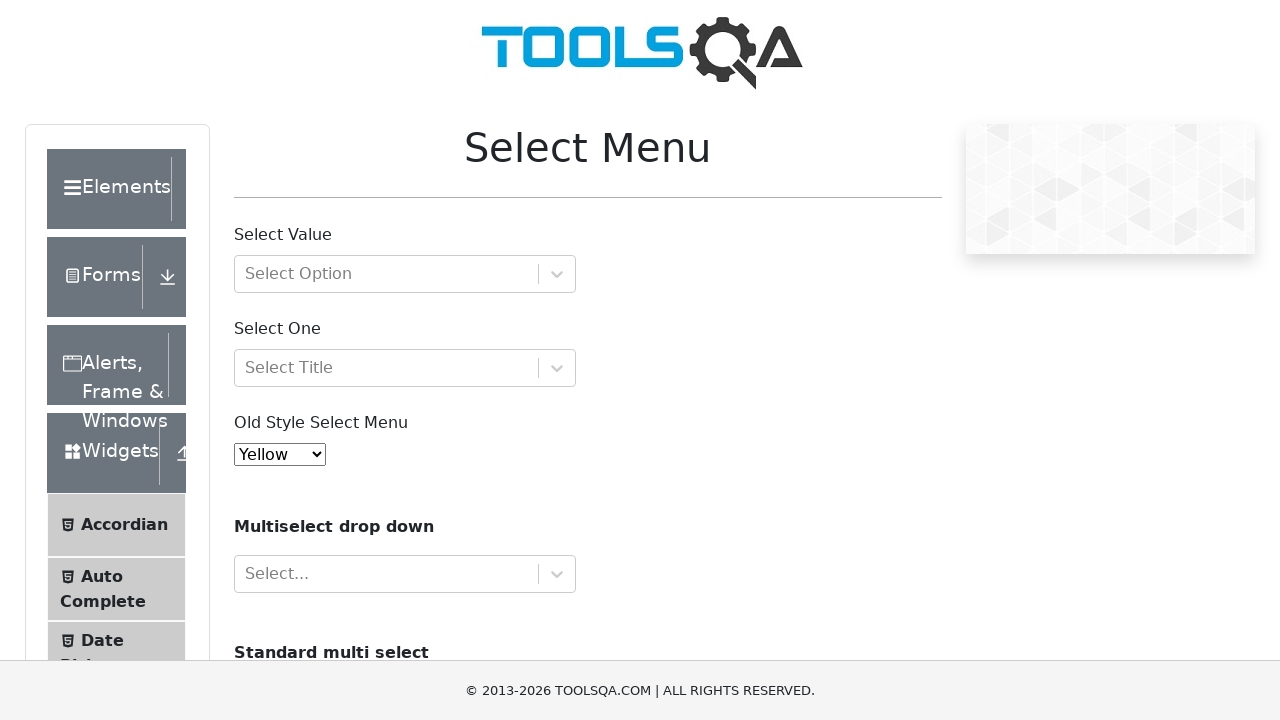

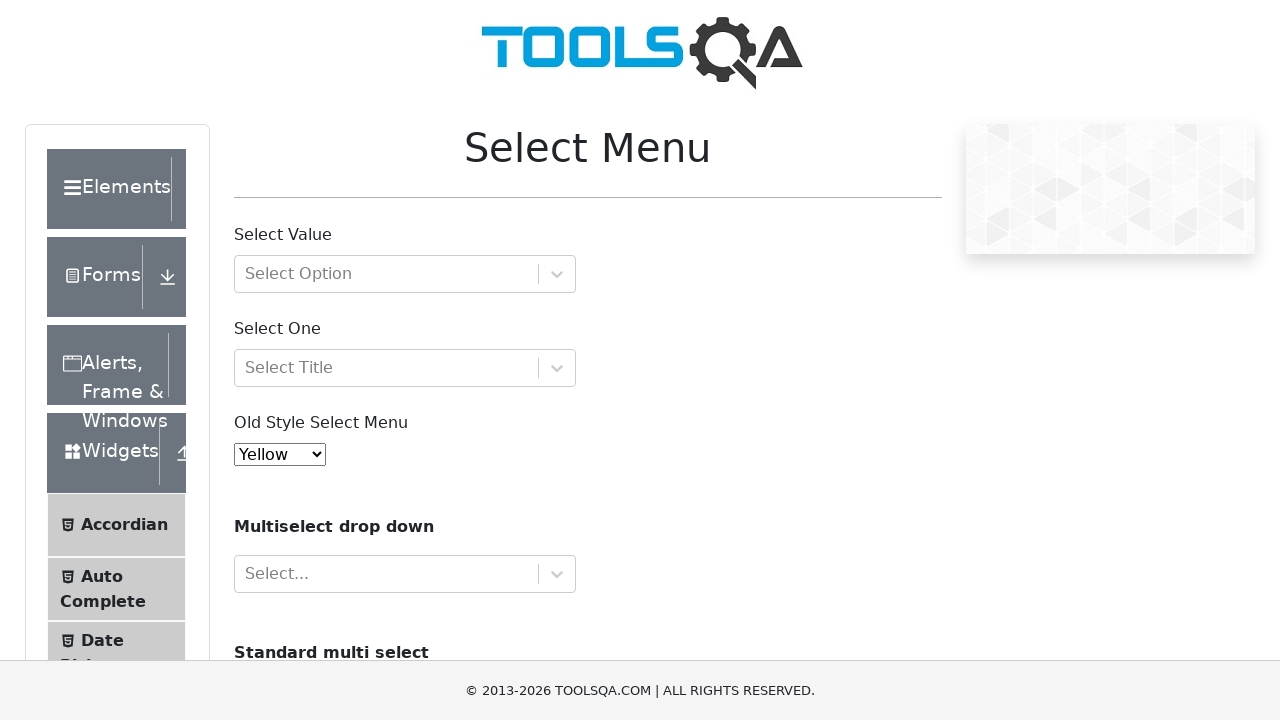